Tests filtering to display only active (incomplete) todo items

Starting URL: https://demo.playwright.dev/todomvc

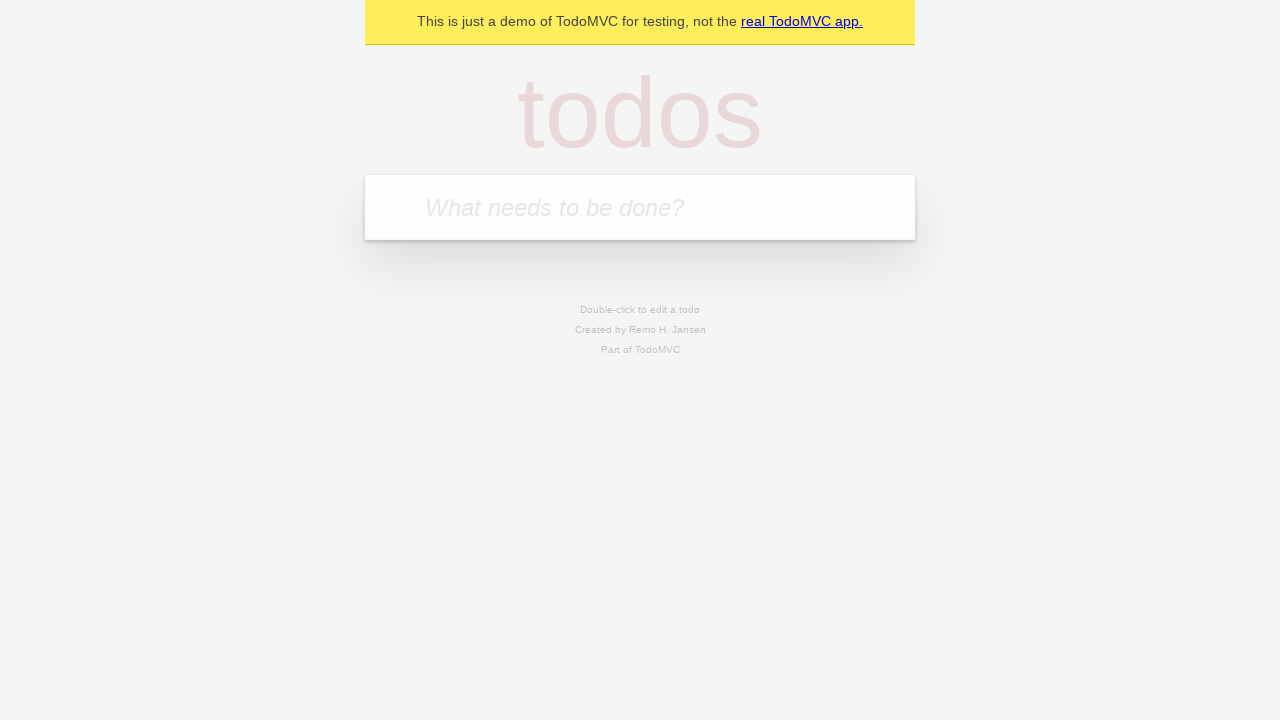

Filled todo input with 'buy some cheese' on internal:attr=[placeholder="What needs to be done?"i]
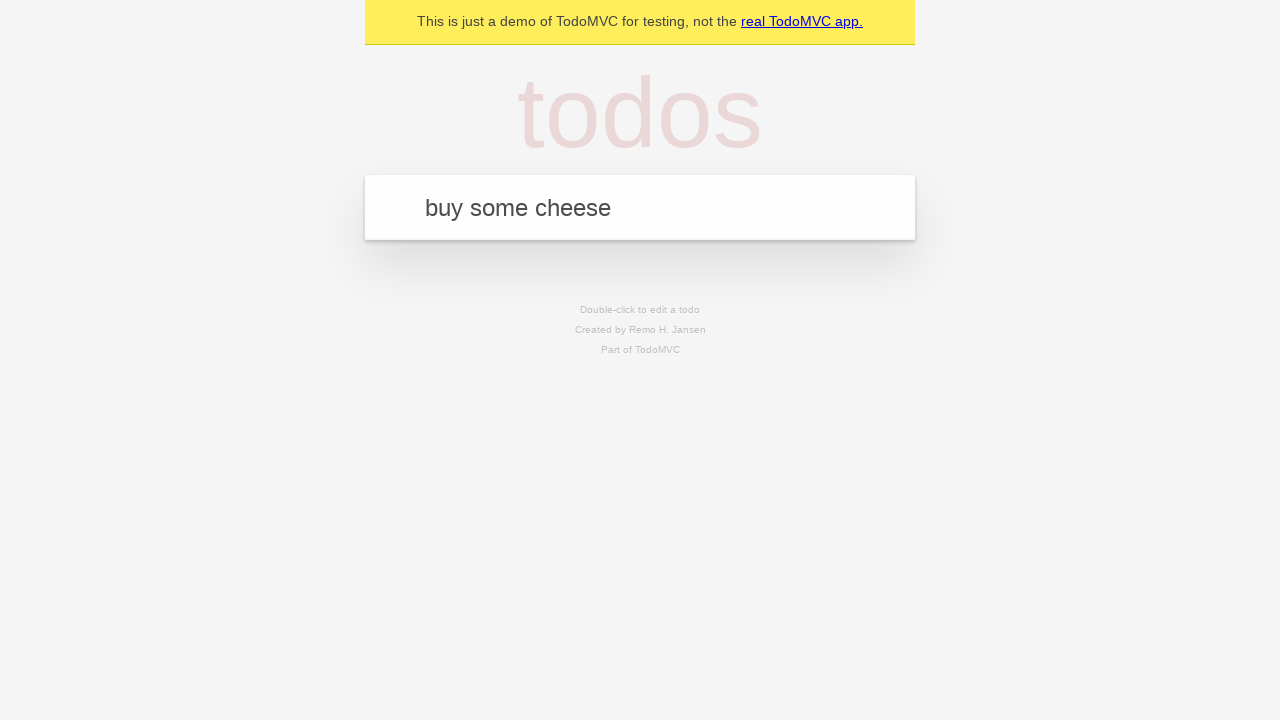

Pressed Enter to add first todo on internal:attr=[placeholder="What needs to be done?"i]
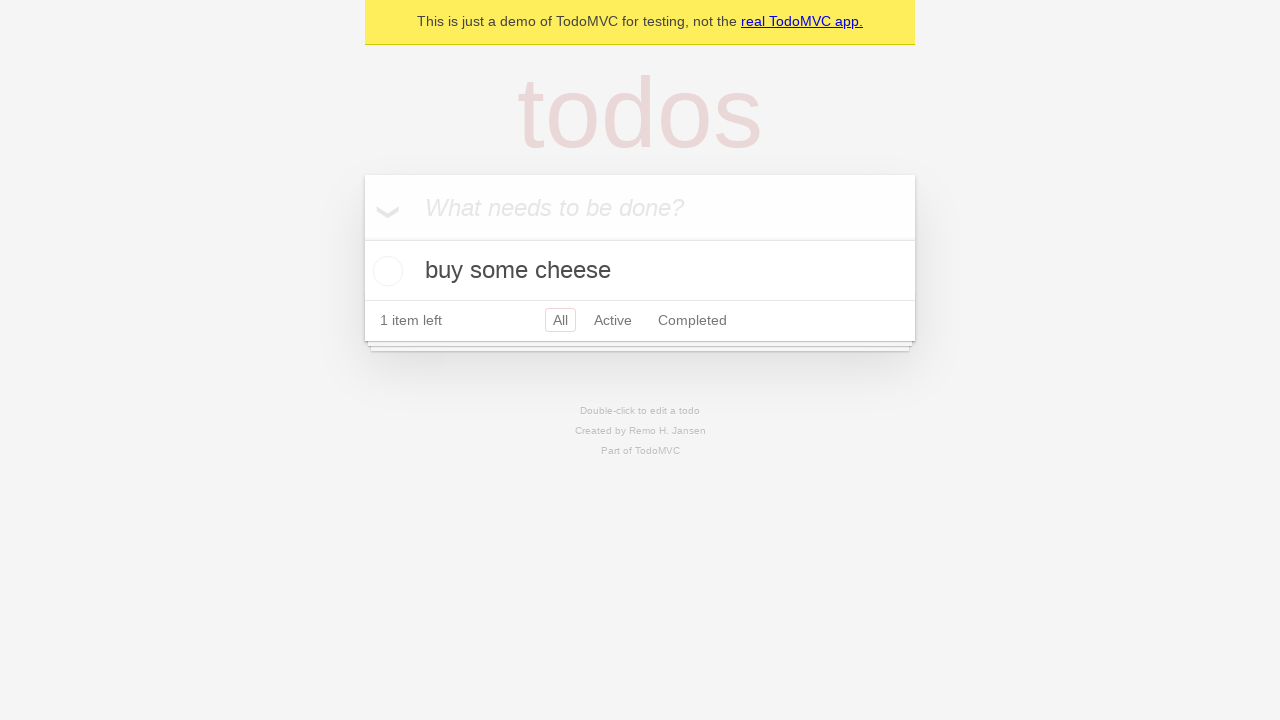

Filled todo input with 'feed the cat' on internal:attr=[placeholder="What needs to be done?"i]
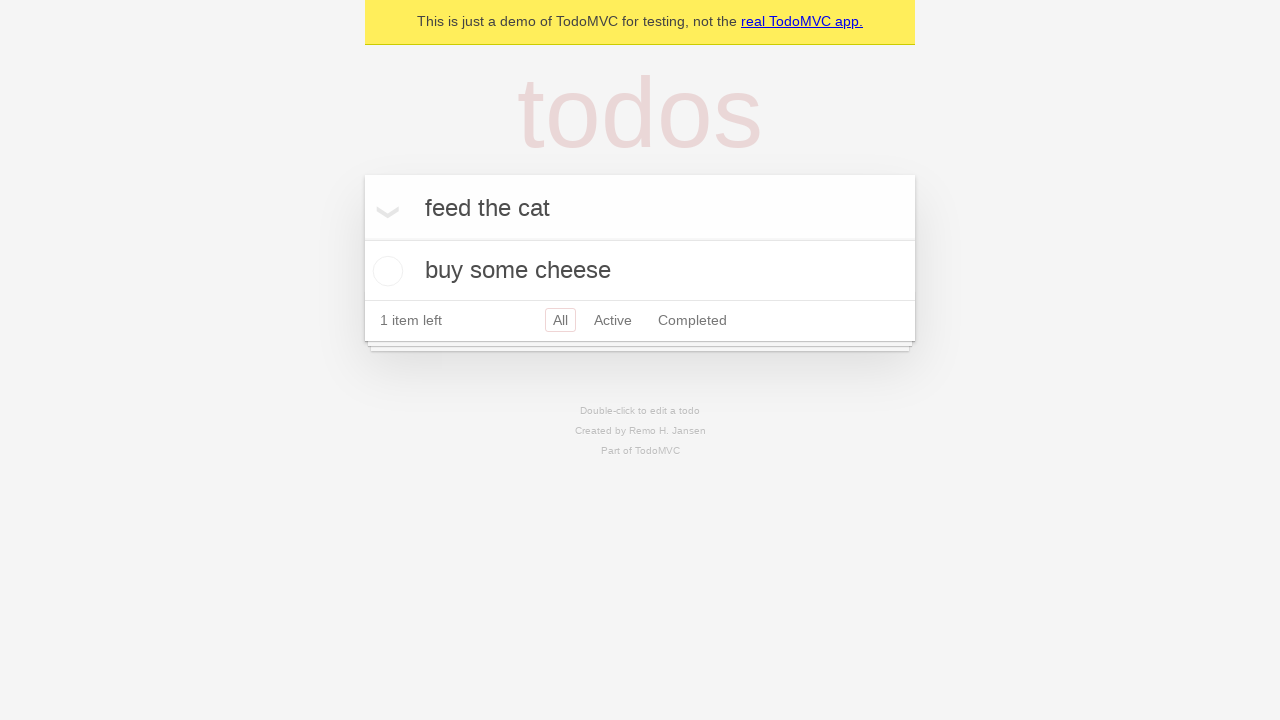

Pressed Enter to add second todo on internal:attr=[placeholder="What needs to be done?"i]
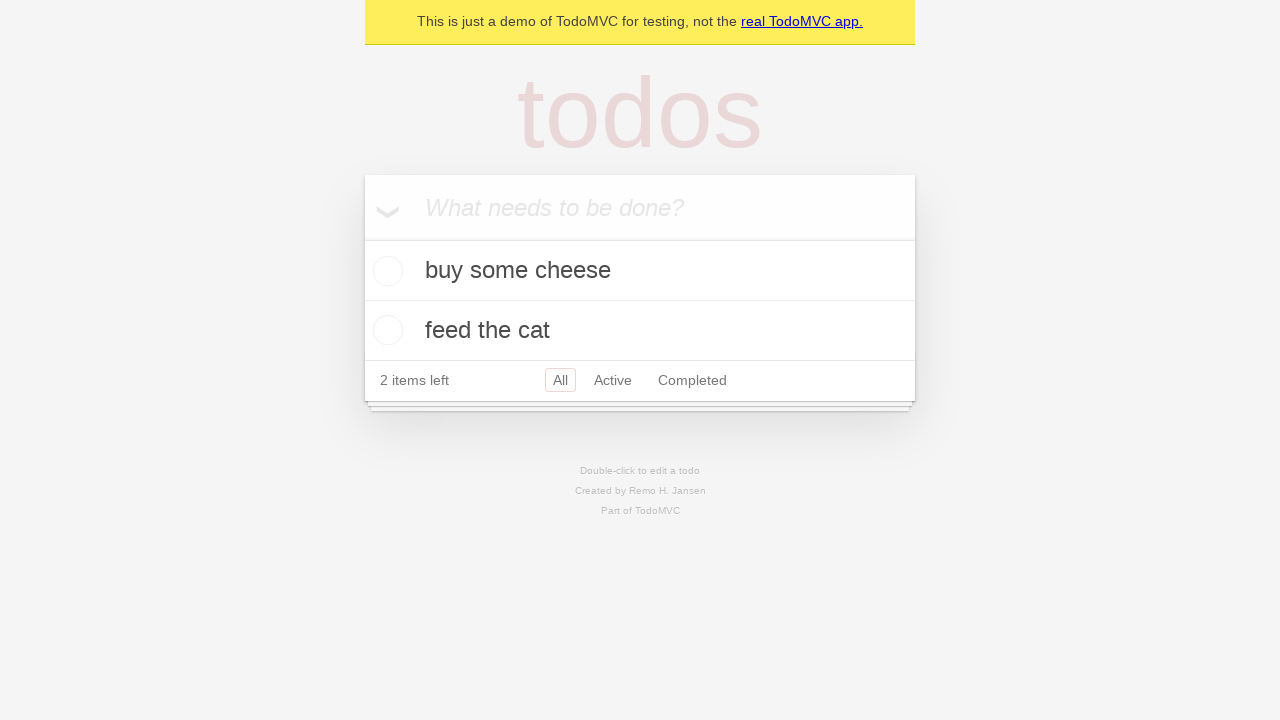

Filled todo input with 'book a doctors appointment' on internal:attr=[placeholder="What needs to be done?"i]
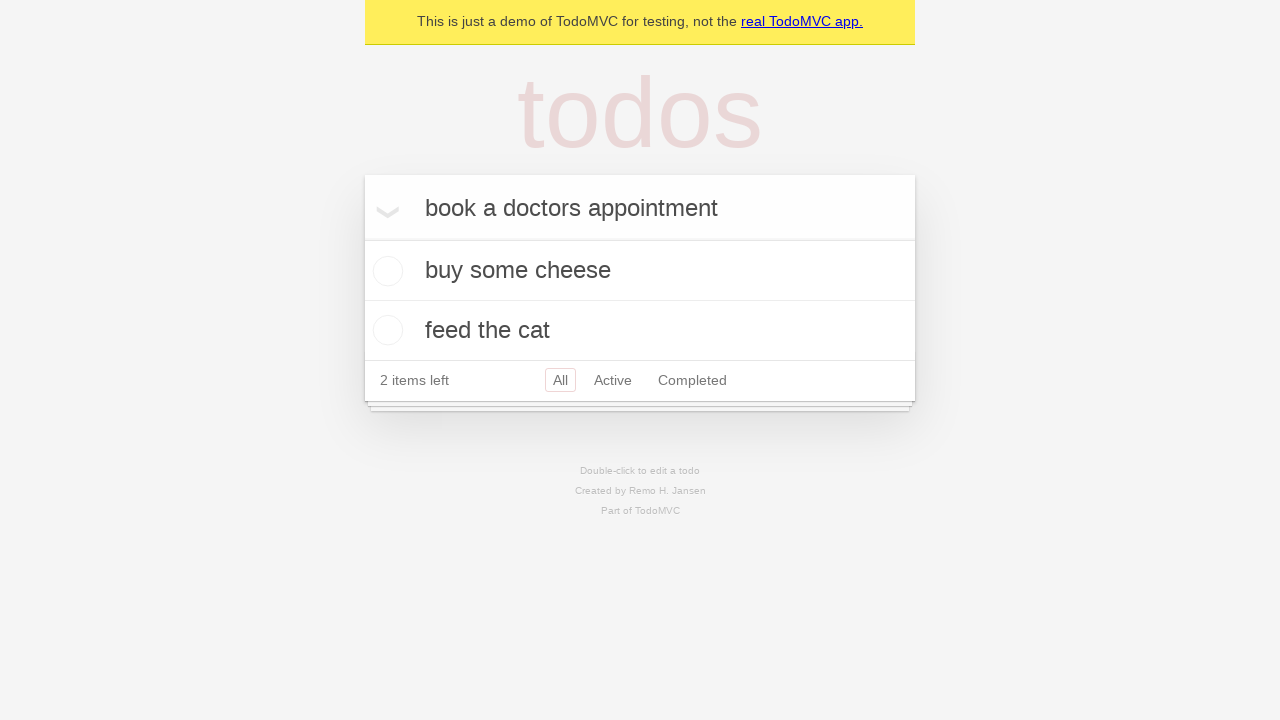

Pressed Enter to add third todo on internal:attr=[placeholder="What needs to be done?"i]
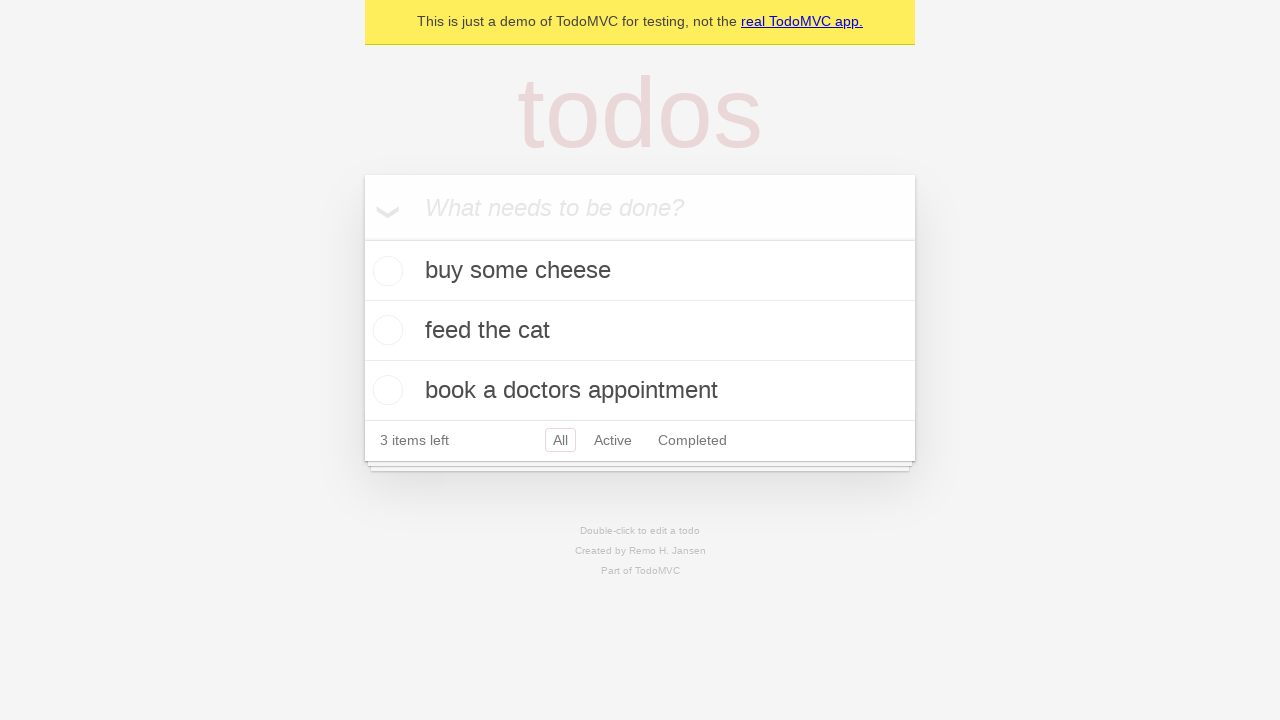

Waited for all three todos to load
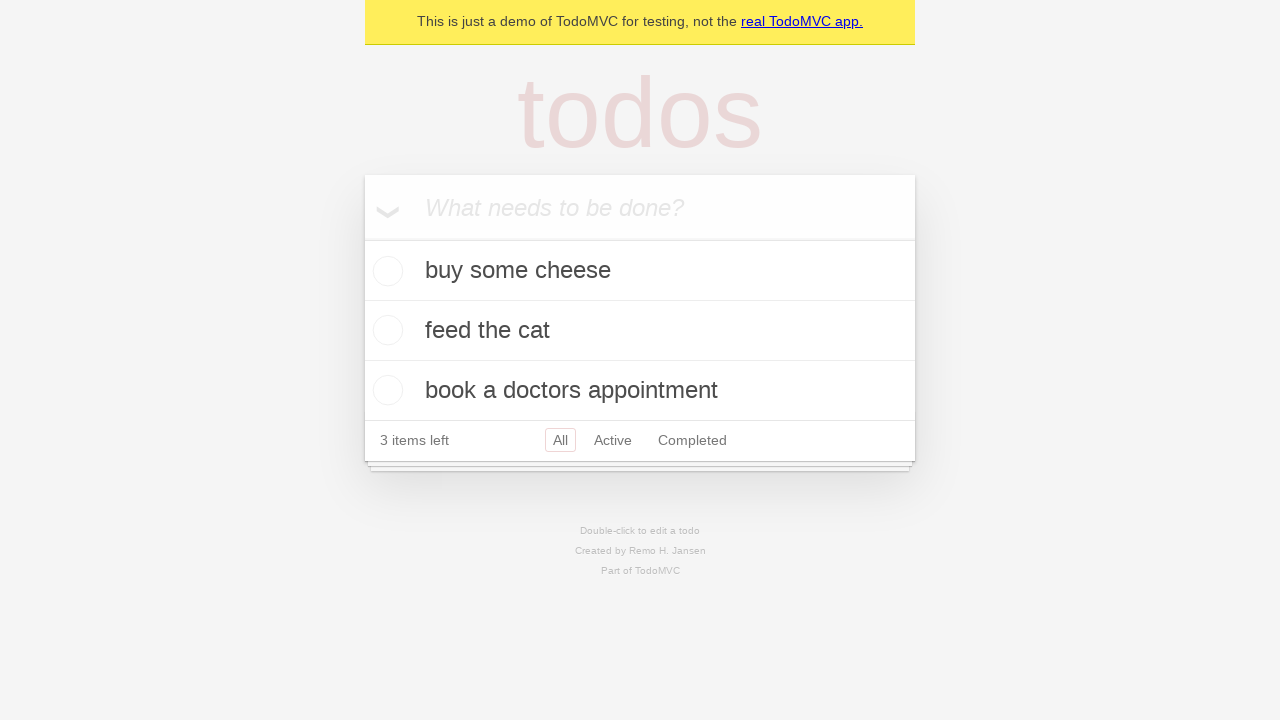

Checked the second todo item 'feed the cat' to mark it complete at (385, 330) on internal:testid=[data-testid="todo-item"s] >> nth=1 >> internal:role=checkbox
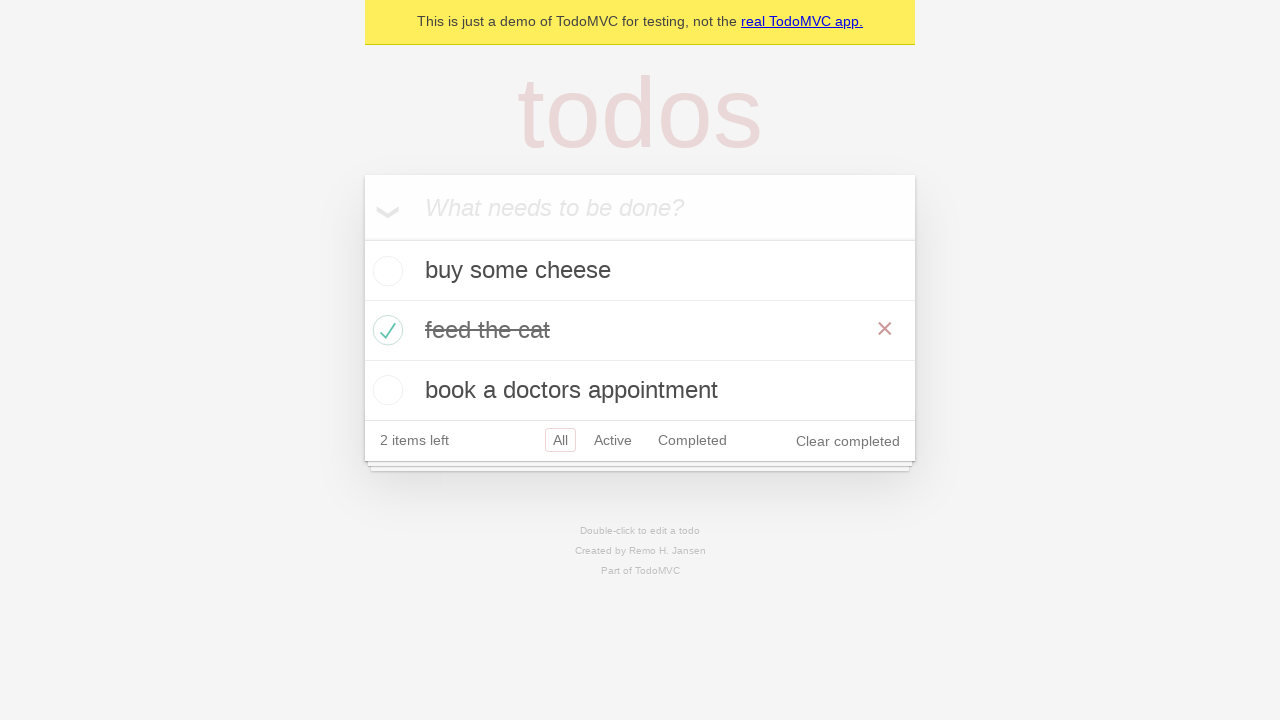

Clicked Active filter to display only incomplete todo items at (613, 440) on internal:role=link[name="Active"i]
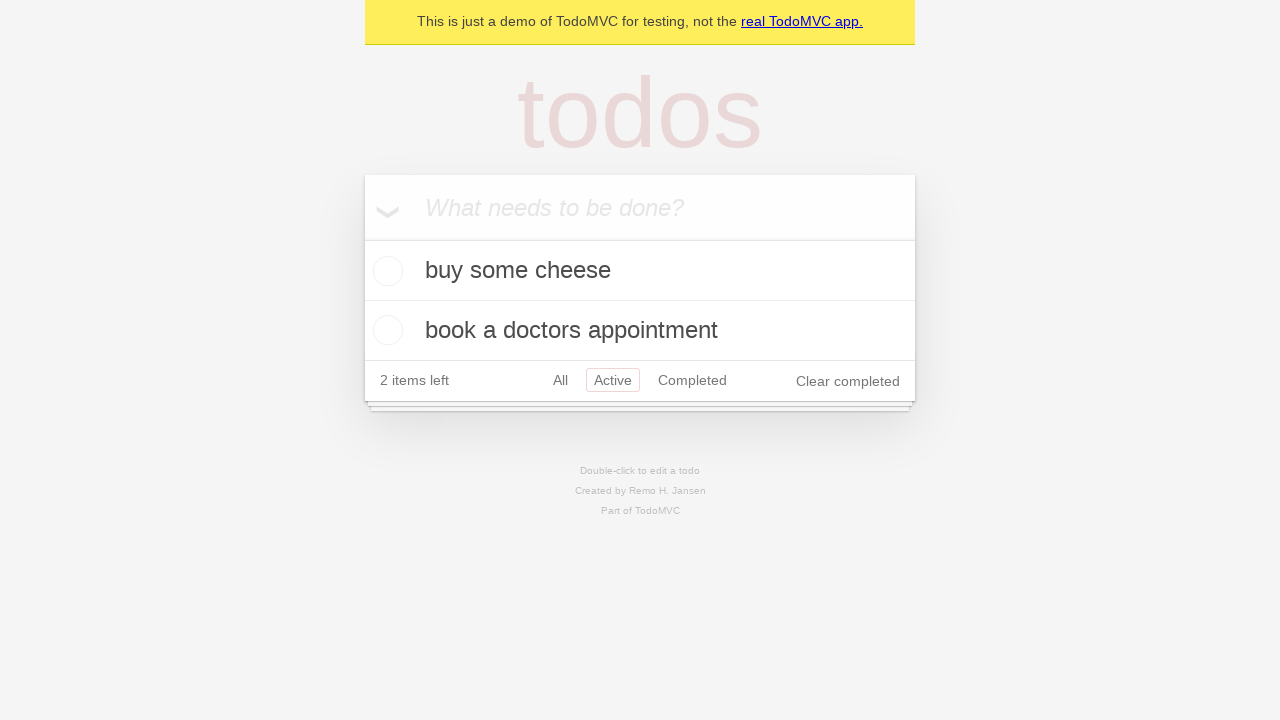

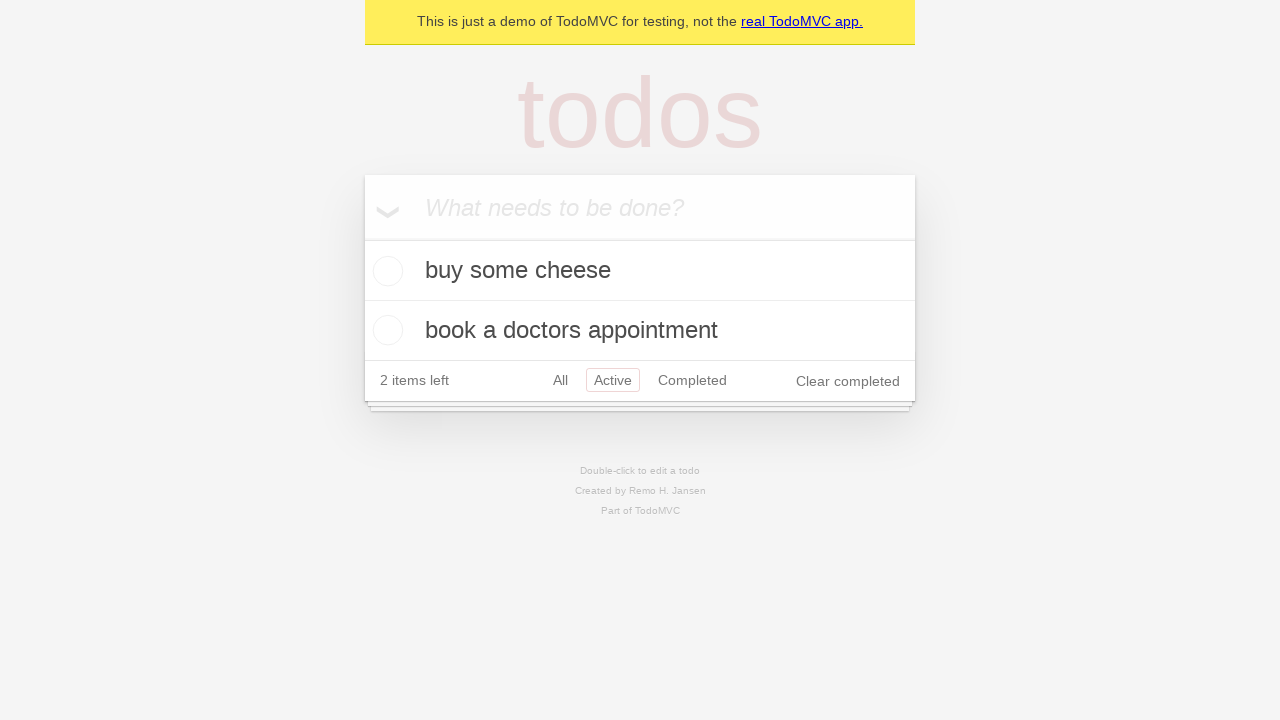